Navigates to a test automation practice blog and interacts with a country dropdown select element to verify the dropdown options are accessible

Starting URL: https://testautomationpractice.blogspot.com/

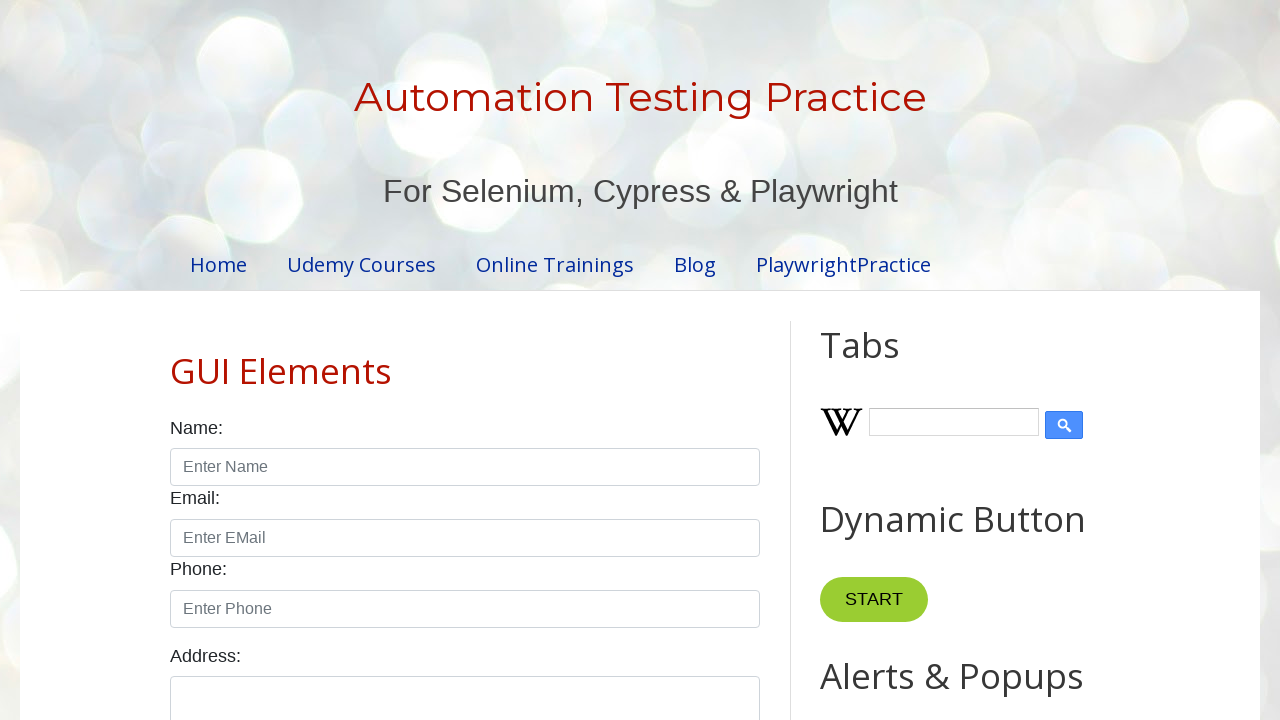

Navigated to test automation practice blog
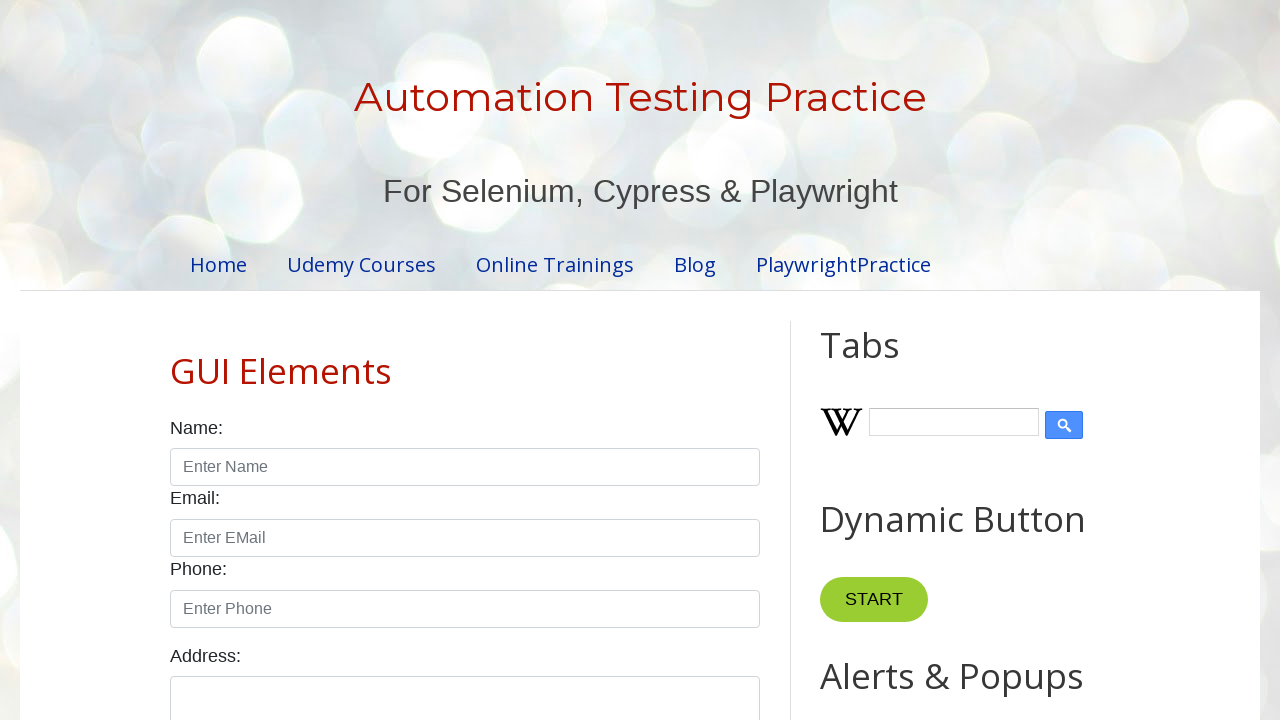

Country dropdown element loaded and is available
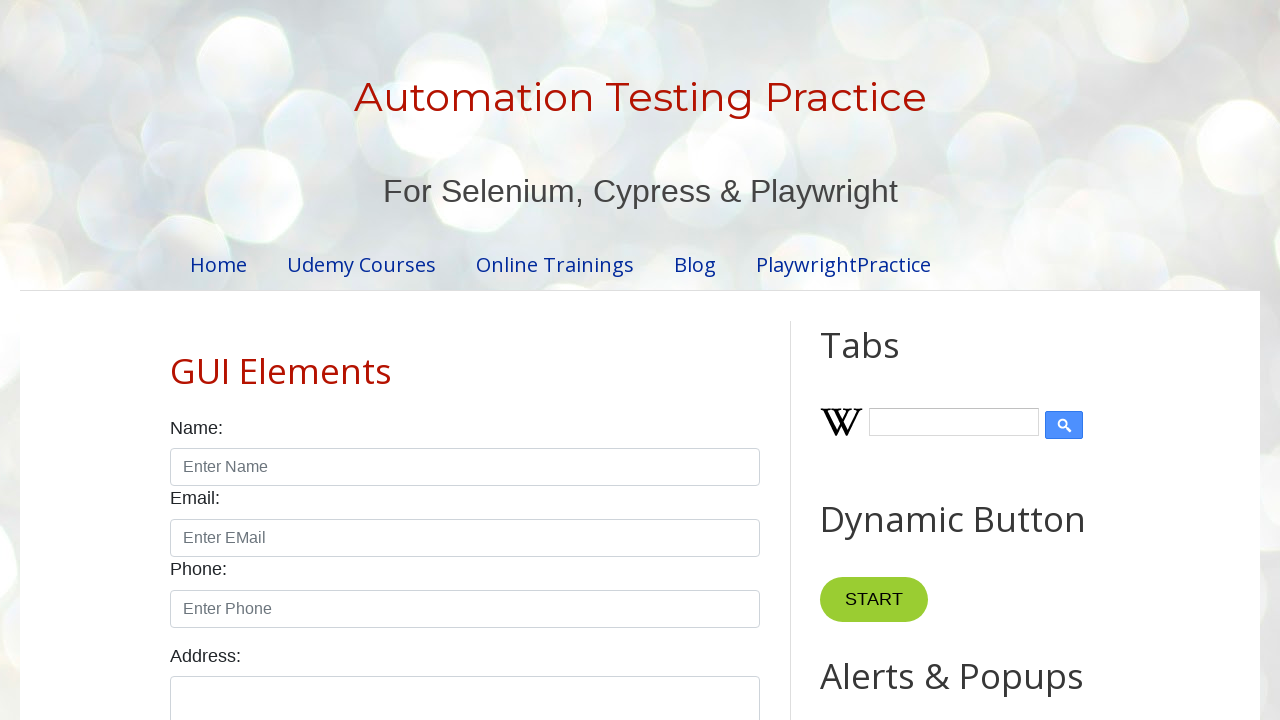

Located country dropdown select element
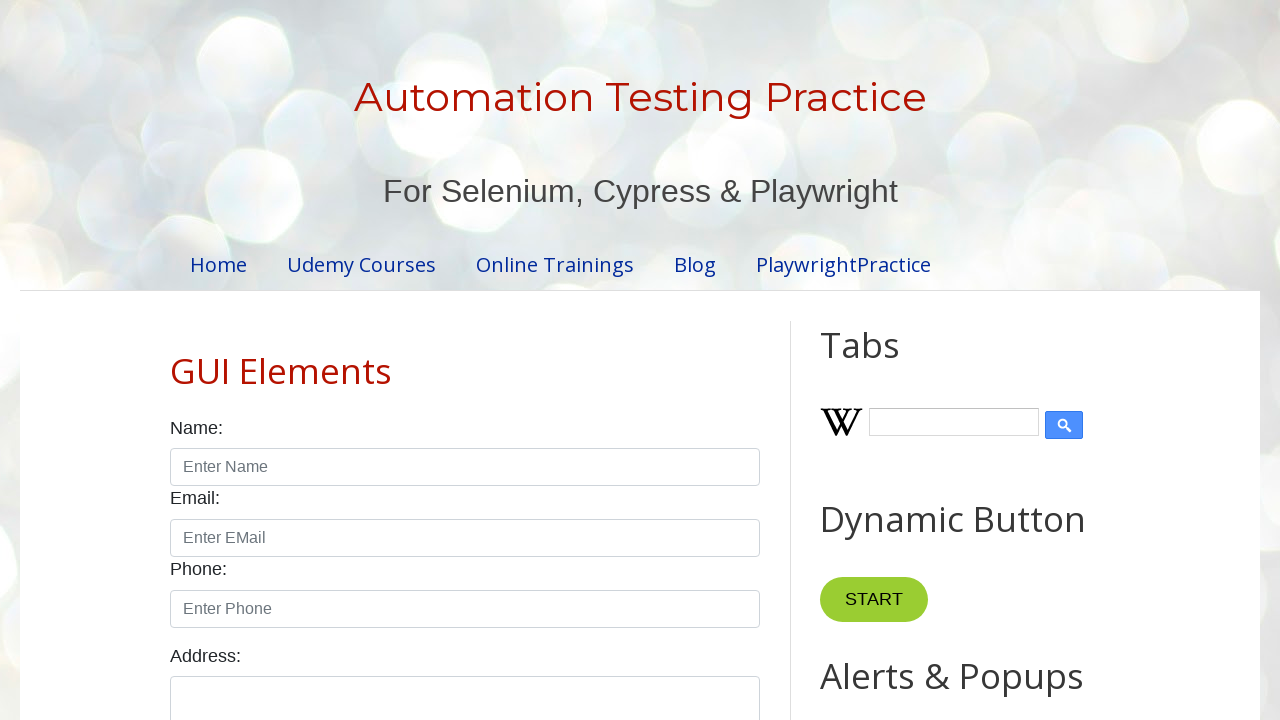

Retrieved all dropdown options - found 10 options
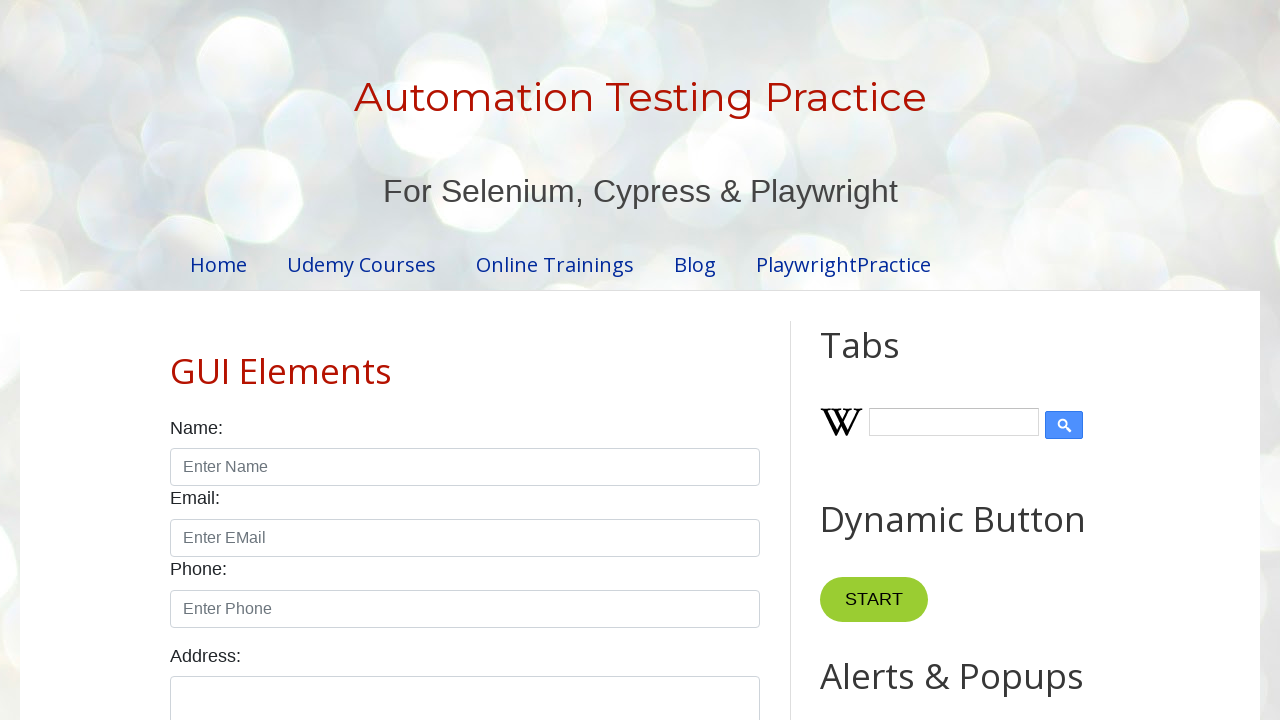

Verified that dropdown contains options
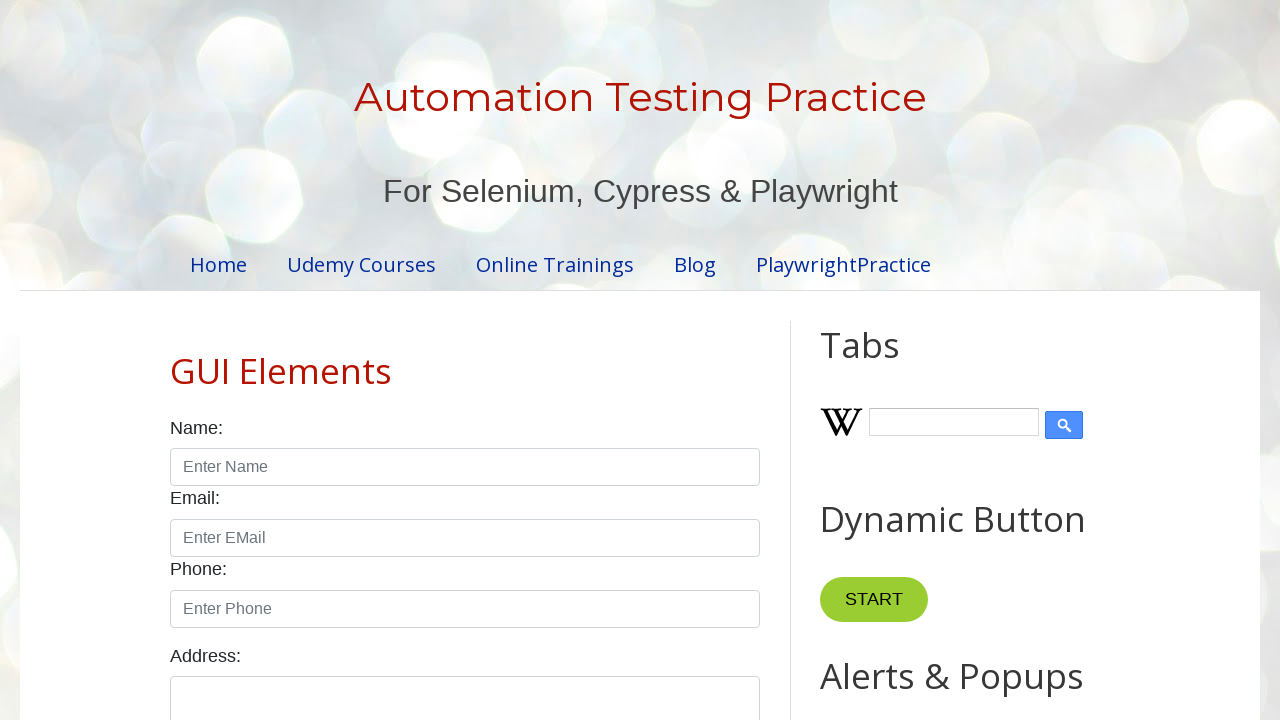

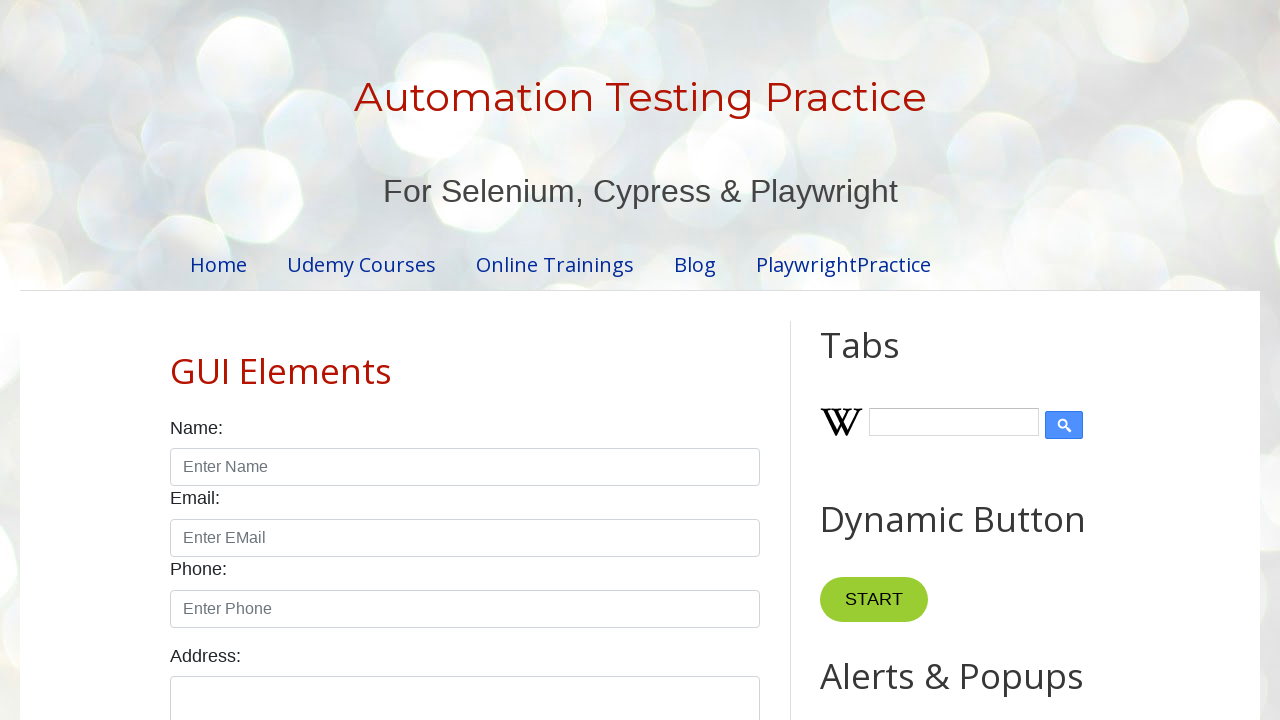